Fills out a free trial form on OrangeHRM website with name, email, and contact information

Starting URL: https://orangehrm.com/30-day-free-trial/

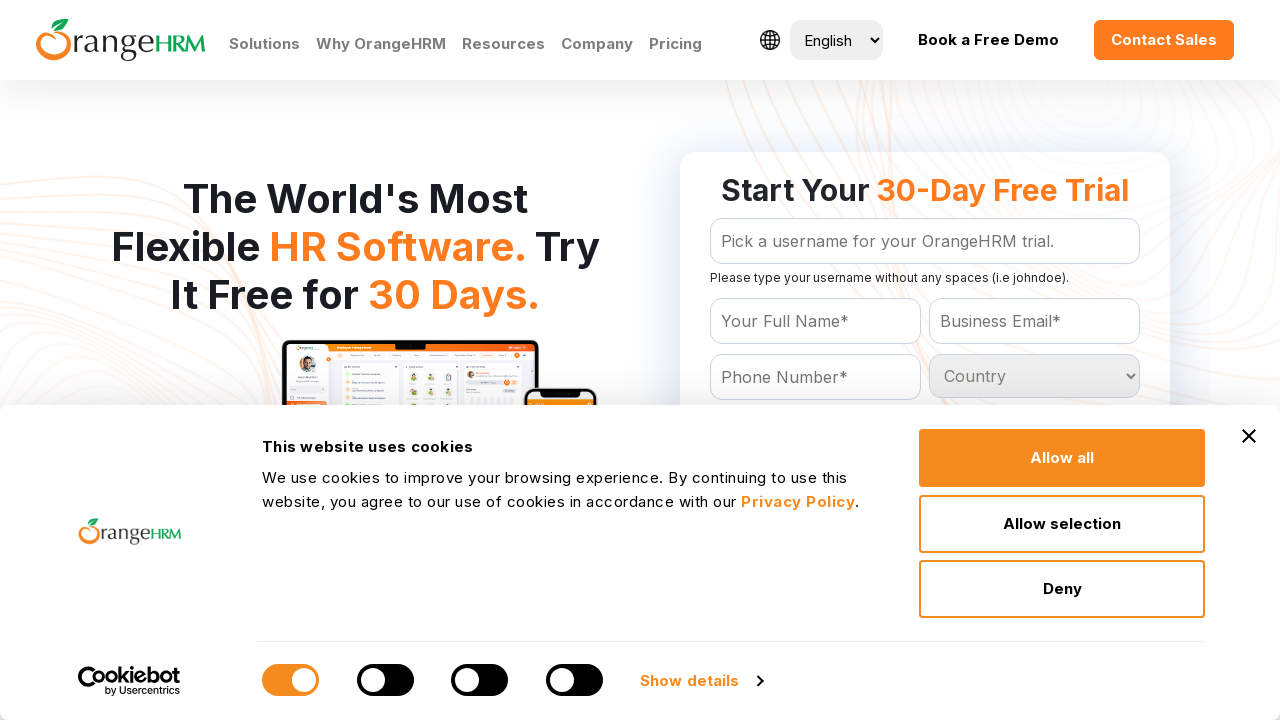

Filled name field with 'test' on #Form_getForm_Name
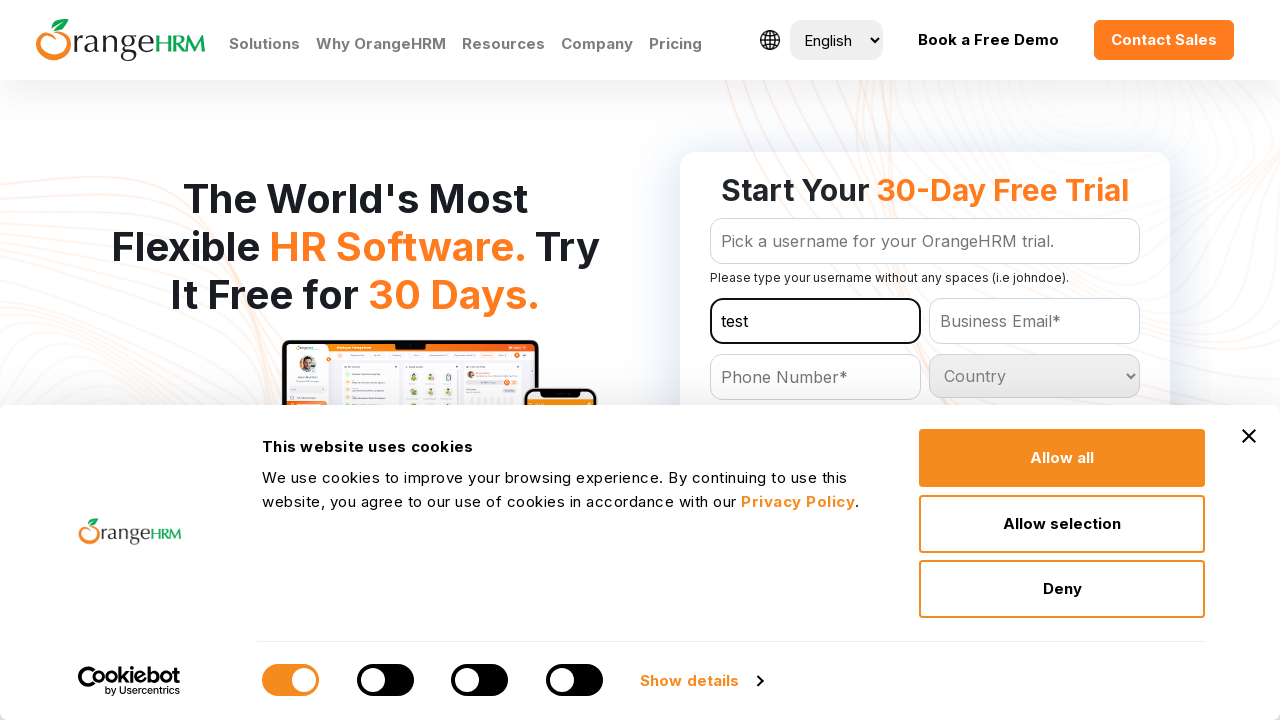

Filled email field with 'test@gmail.com' on #Form_getForm_Email
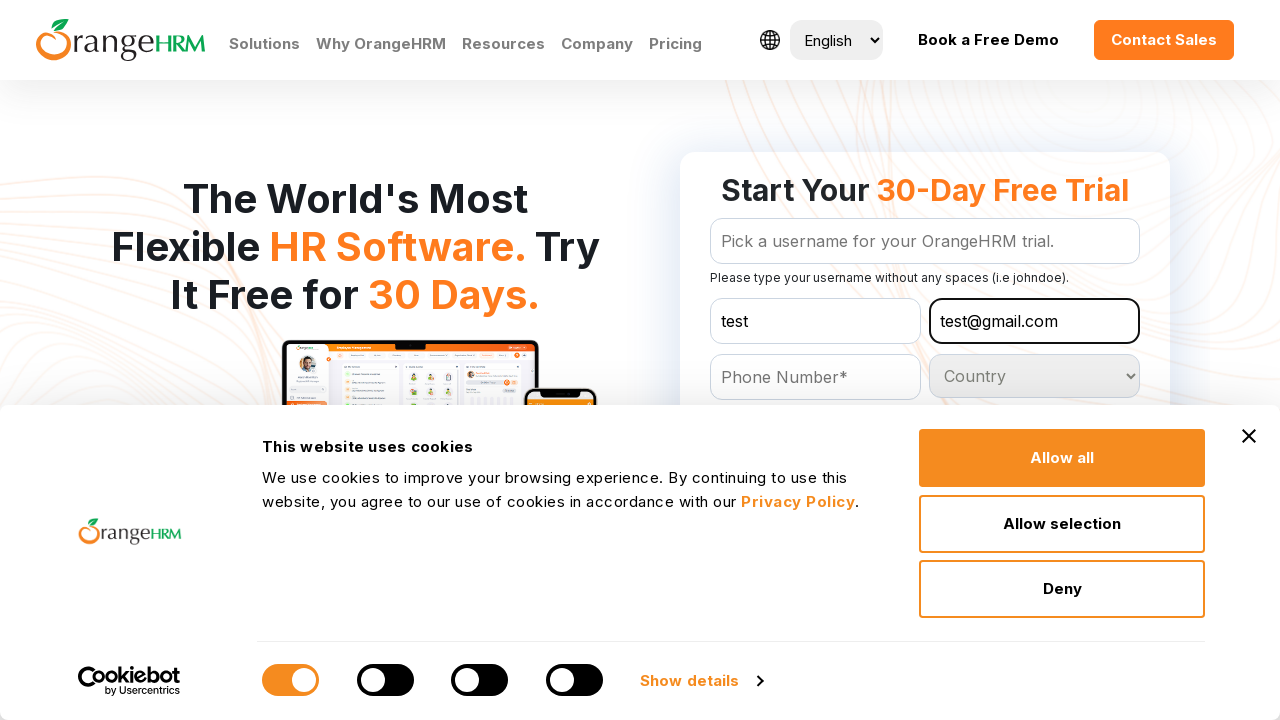

Filled contact number field with '9987678756' on #Form_getForm_Contact
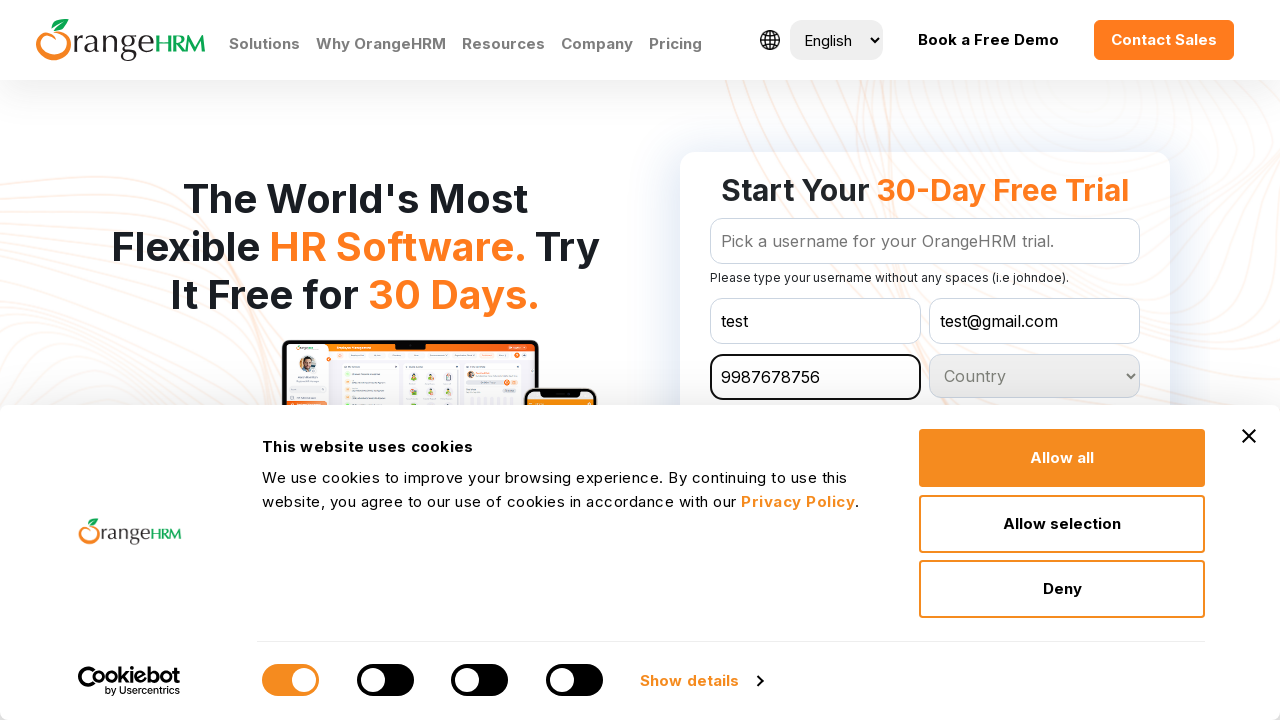

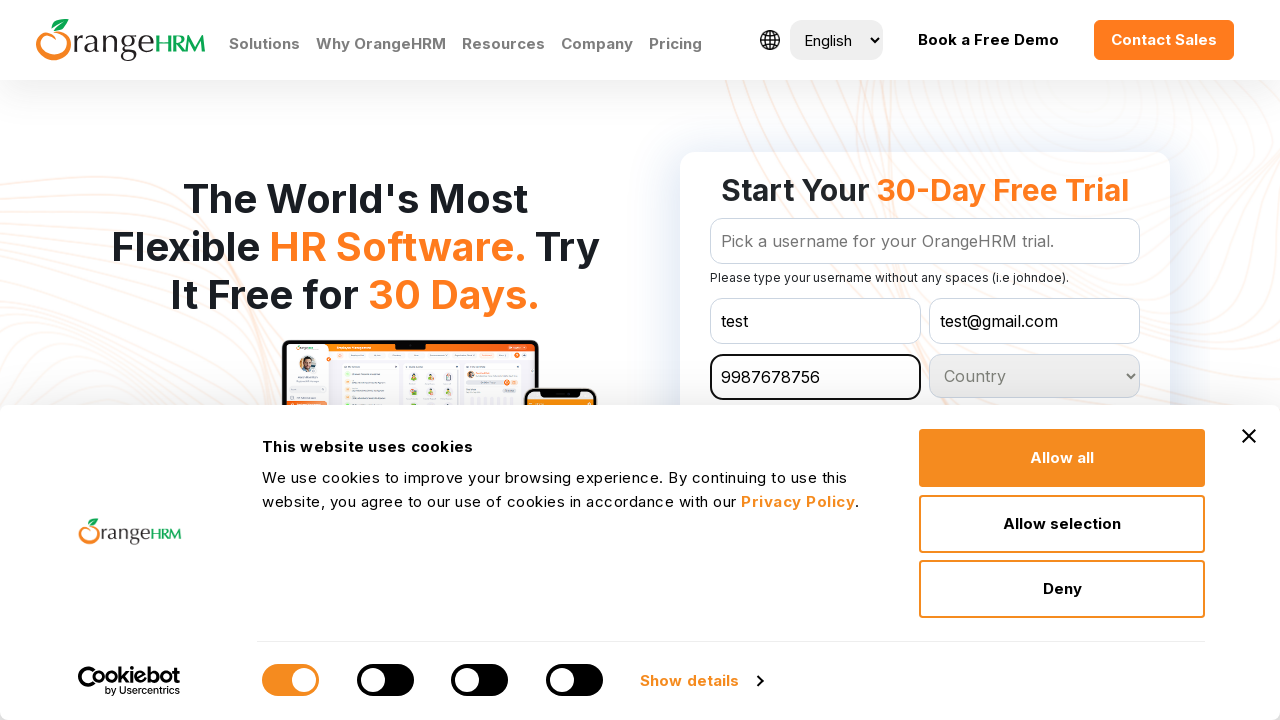